Tests slider functionality by locating a range input slider element and dragging it to a new position

Starting URL: https://demoqa.com/slider/

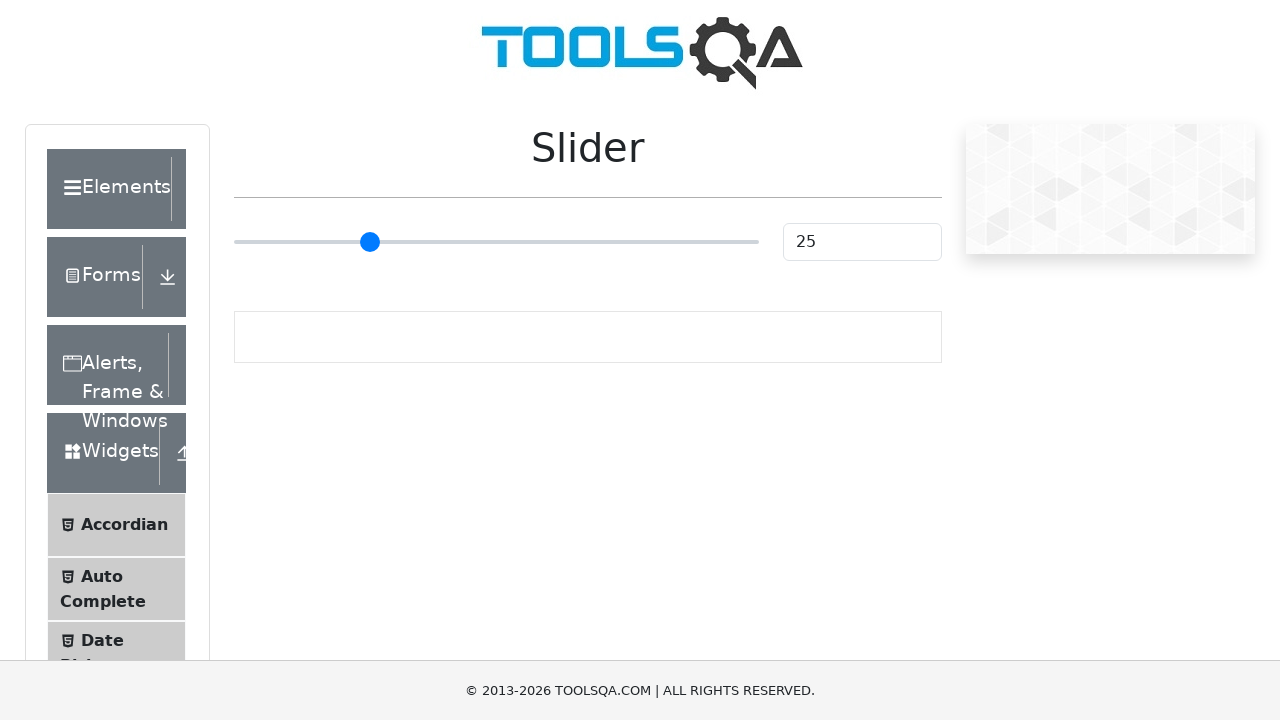

Located and waited for range input slider element to become visible
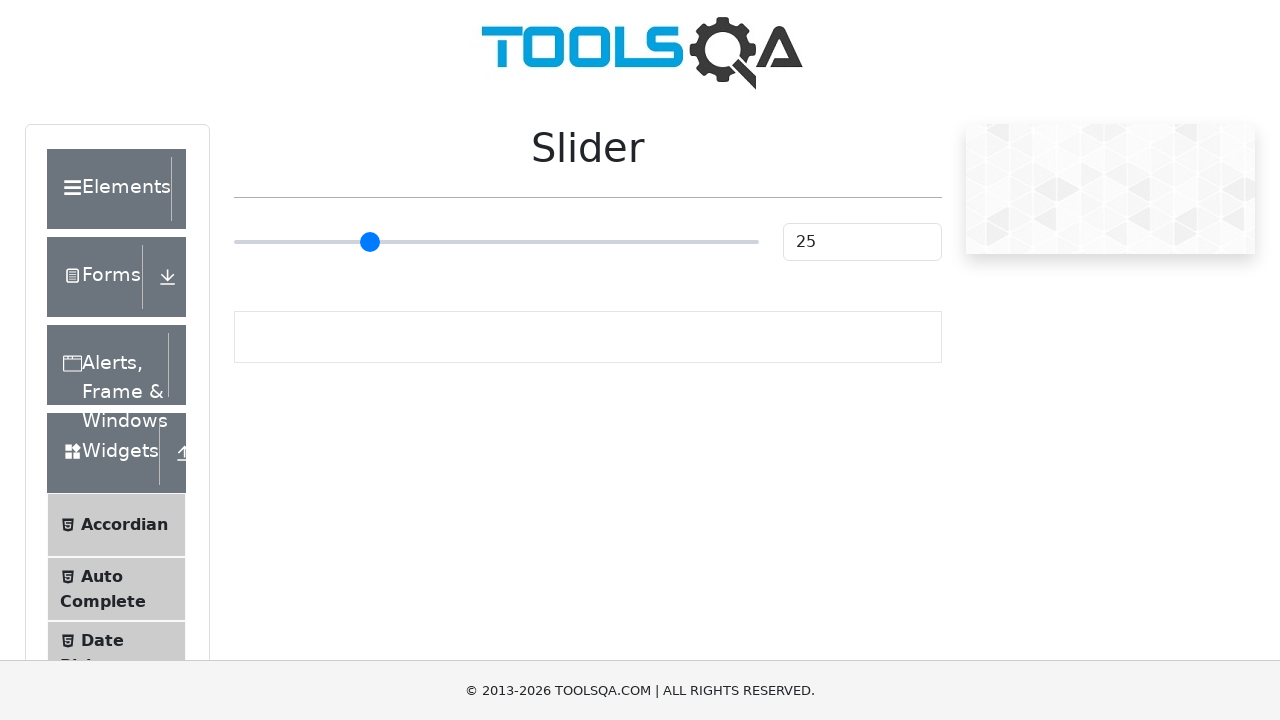

Retrieved slider bounding box dimensions and position
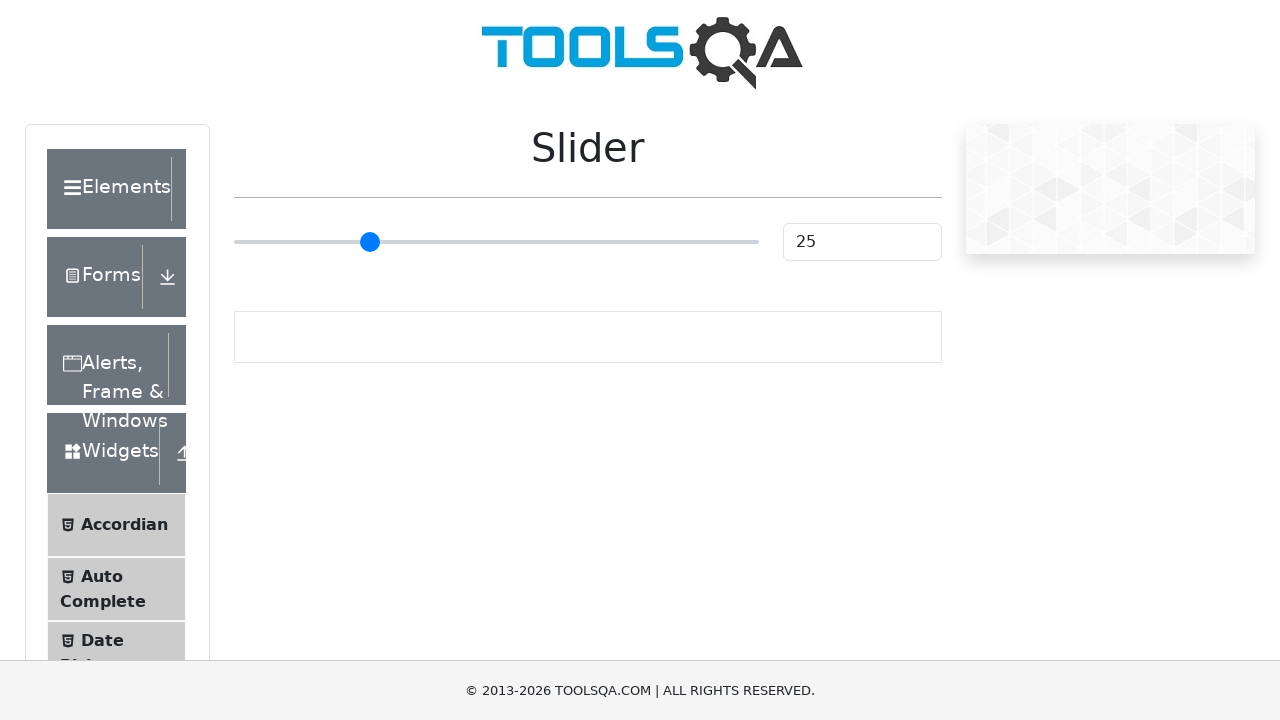

Moved mouse to center of slider element at (496, 242)
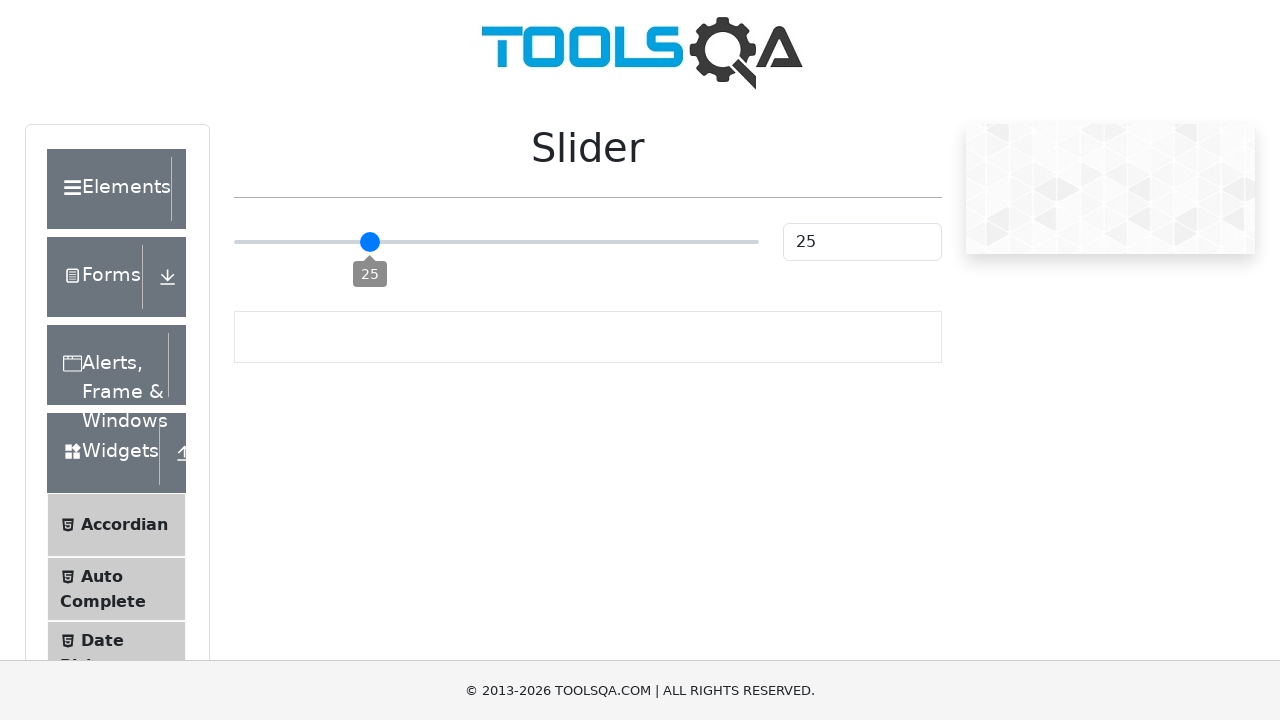

Pressed mouse button down on slider at (496, 242)
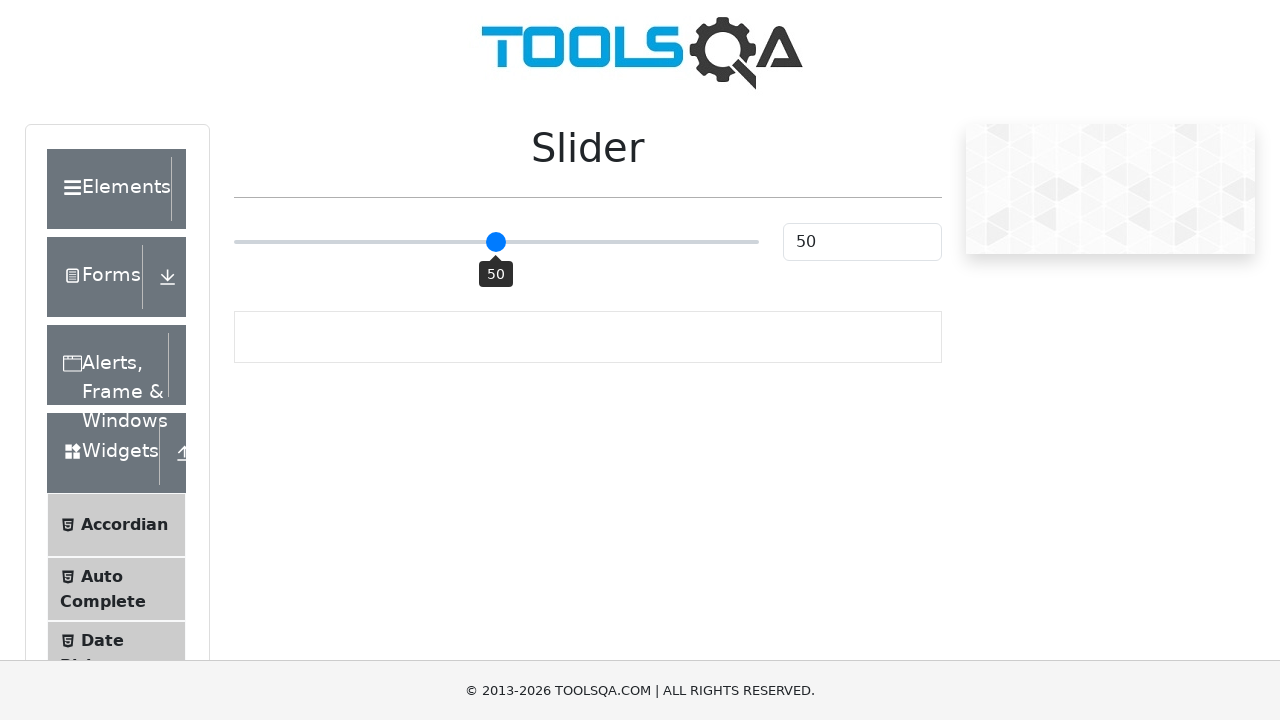

Dragged slider 100 pixels to the right at (596, 242)
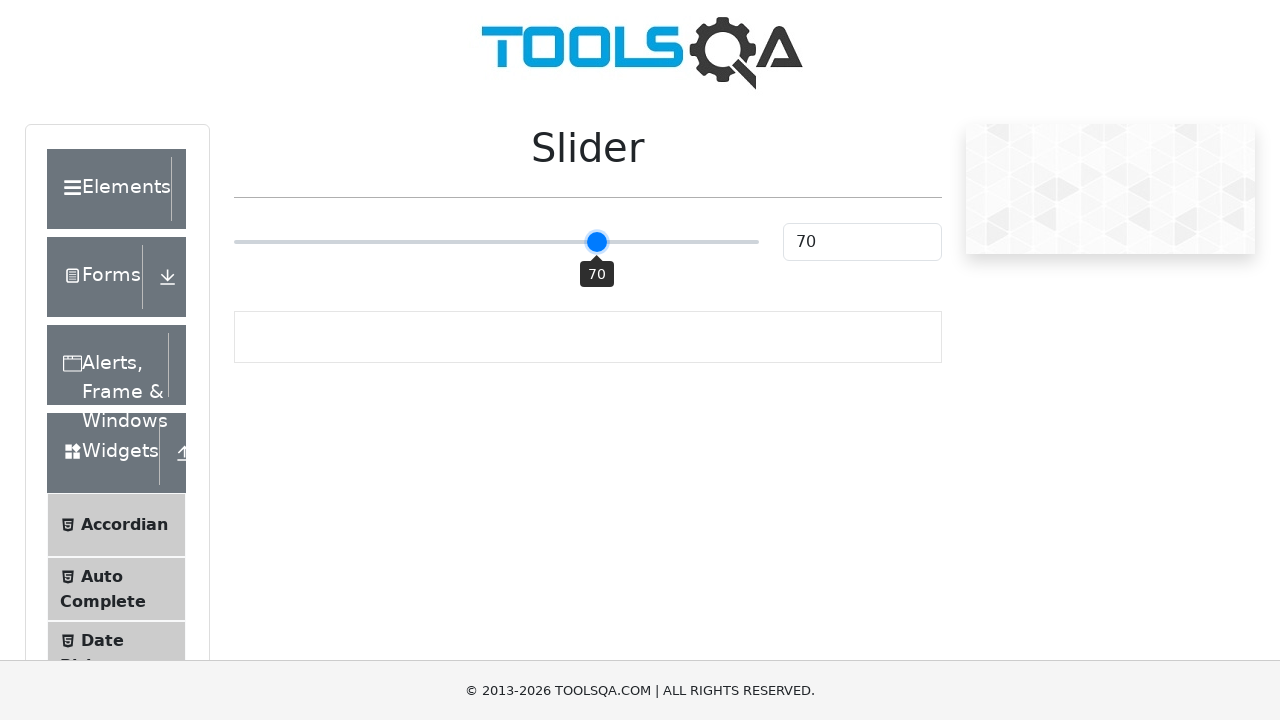

Released mouse button to complete slider drag operation at (596, 242)
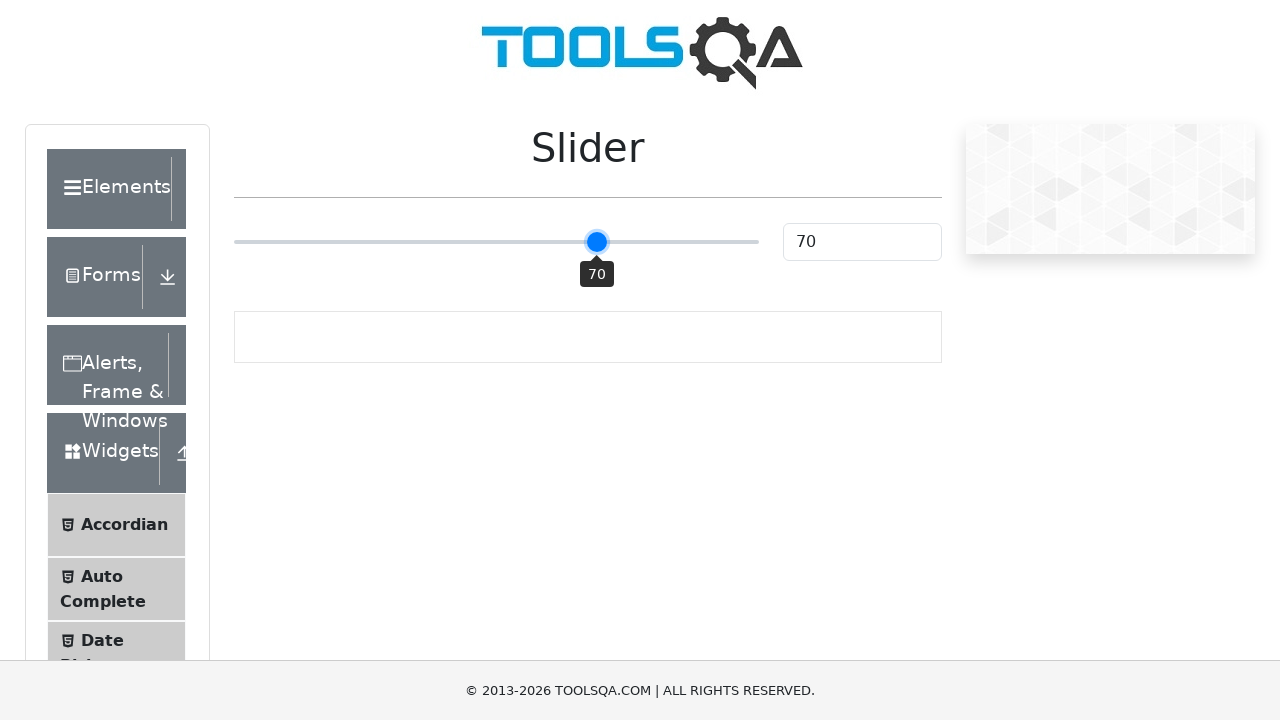

Waited 2 seconds for slider change to settle
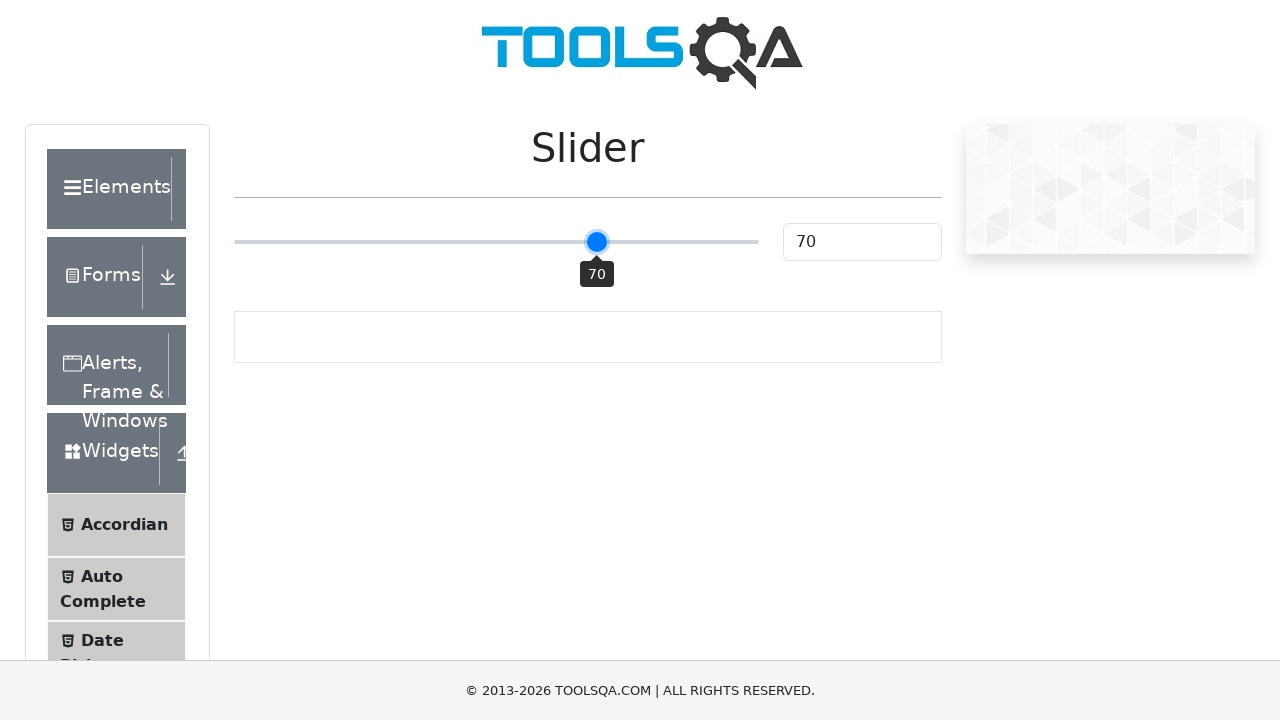

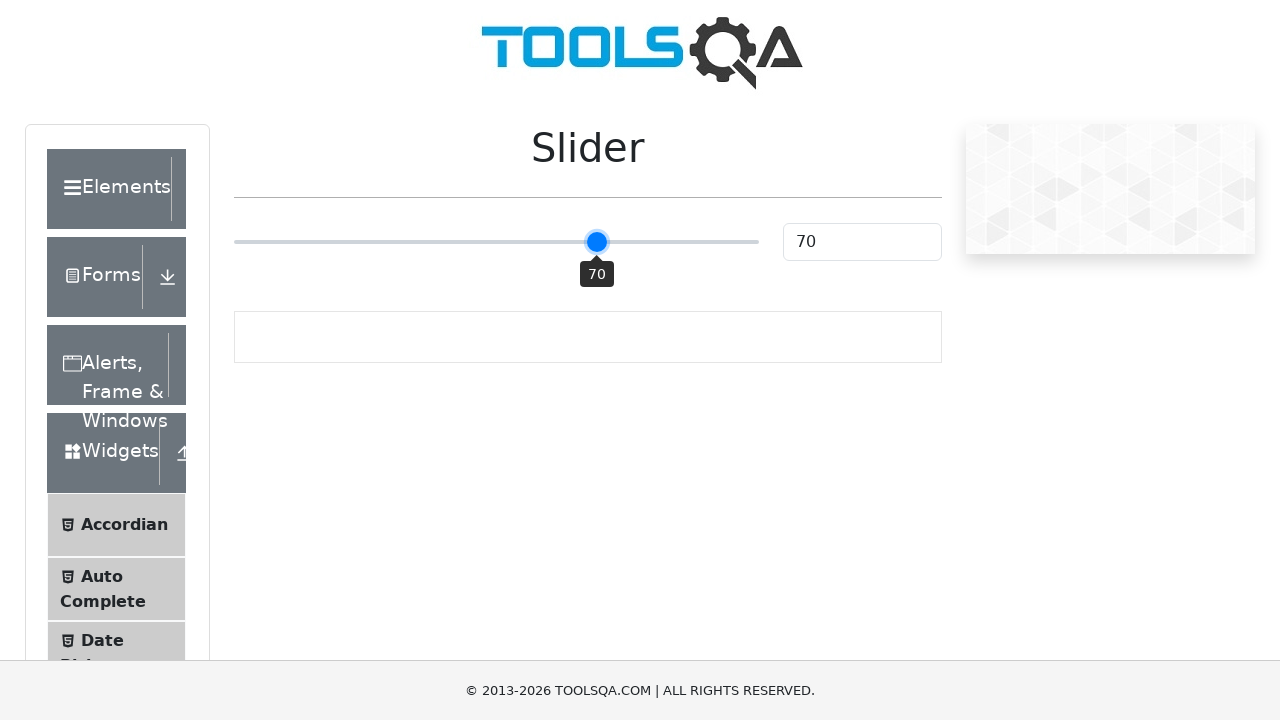